Tests browser window/tab handling by clicking a link that opens a new window and switching to it

Starting URL: https://the-internet.herokuapp.com/windows

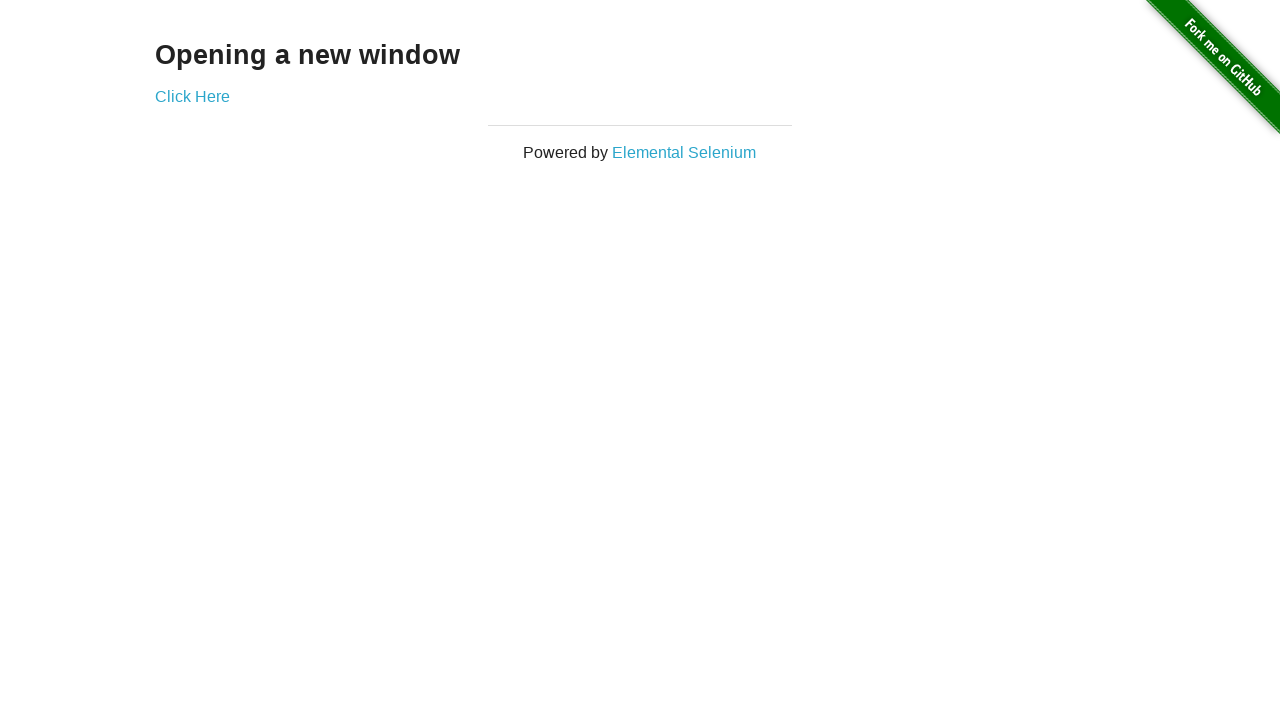

Clicked 'Click Here' link to open new window at (192, 96) on text='Click Here'
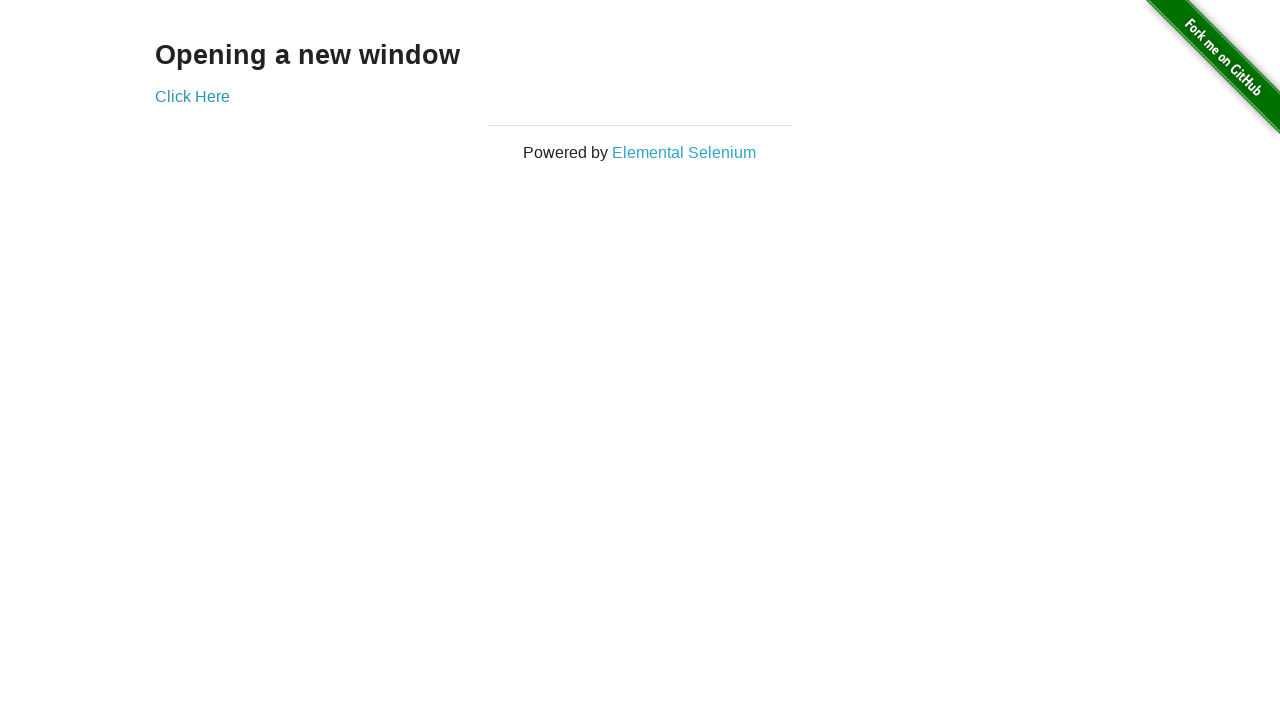

New window/tab opened and captured
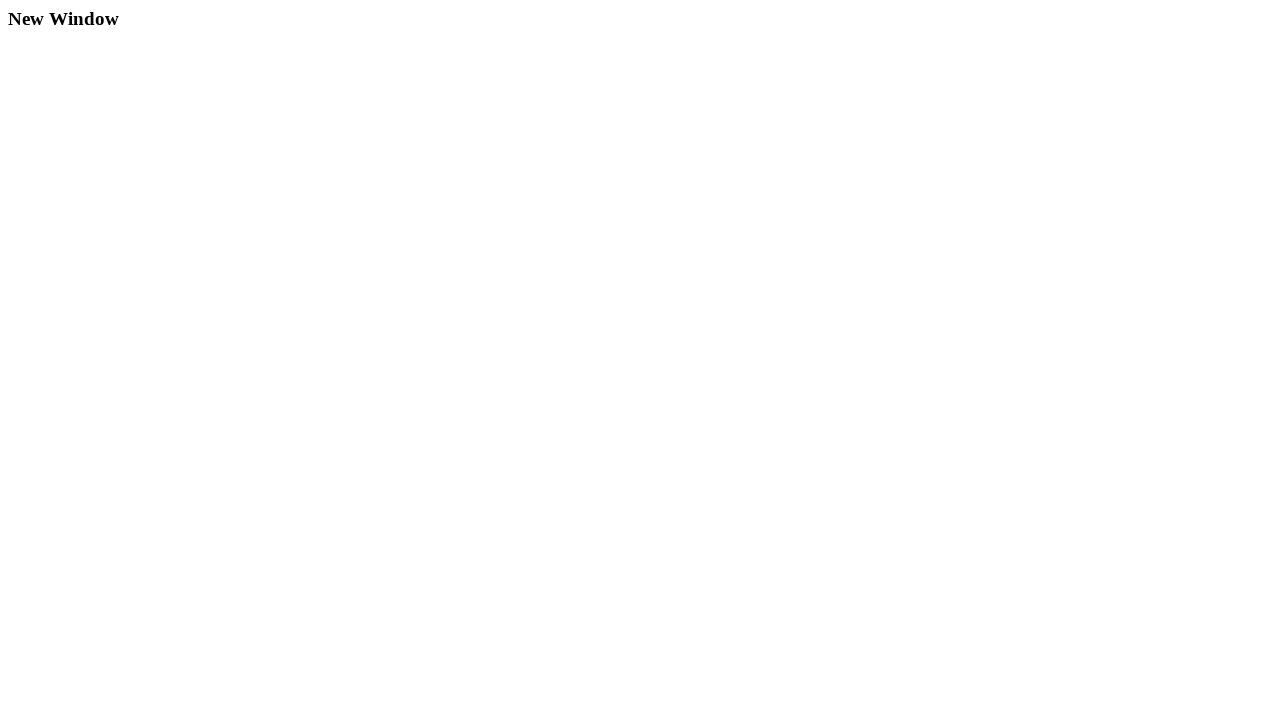

New page loaded completely
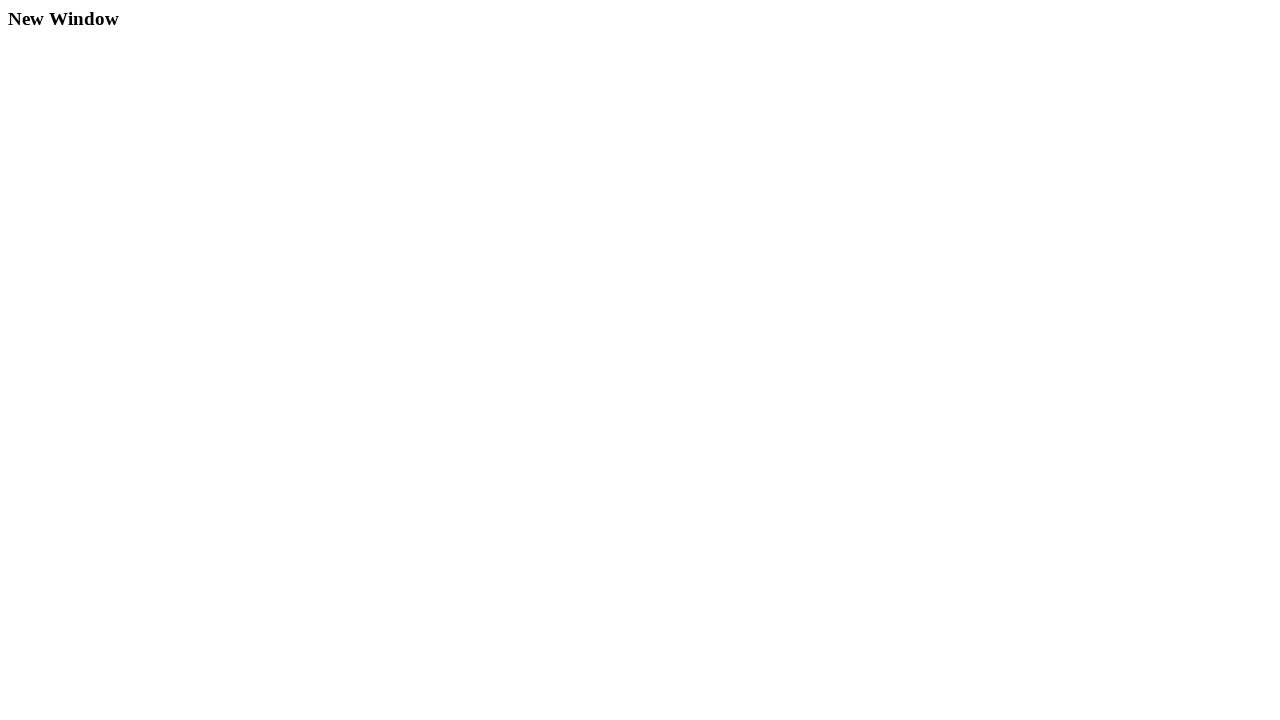

Verified 'New Window' text is present in new window
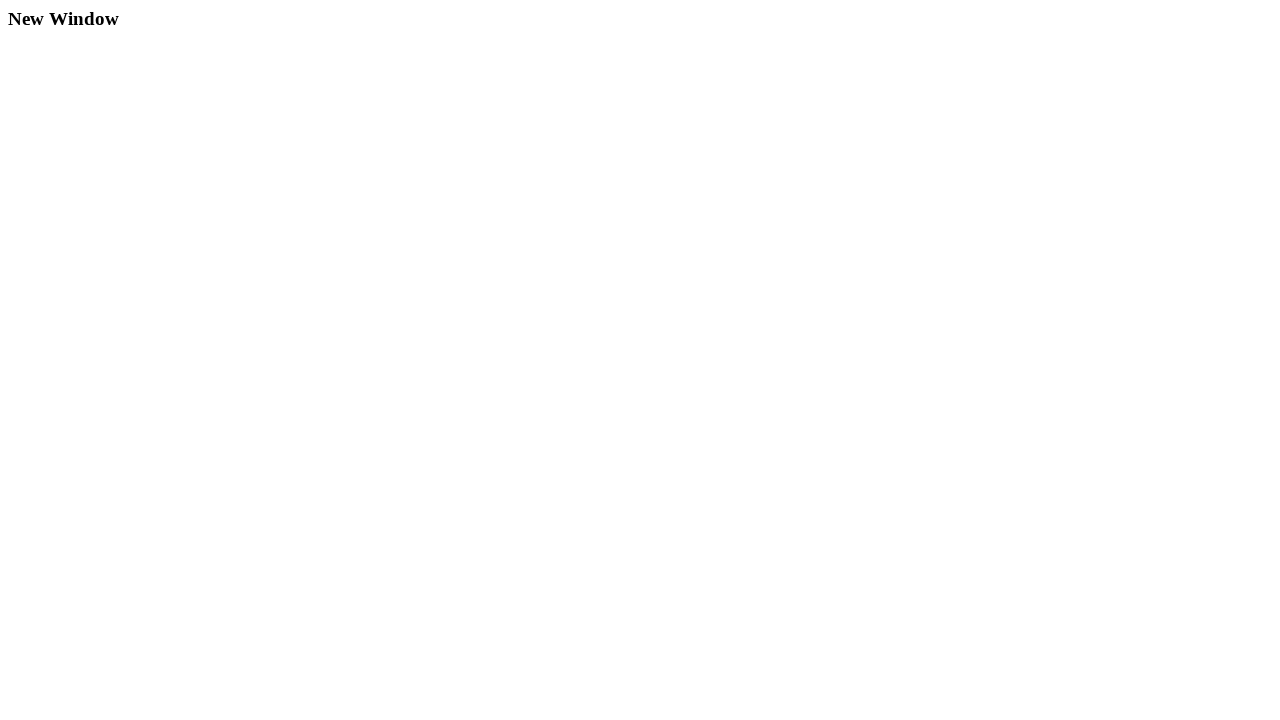

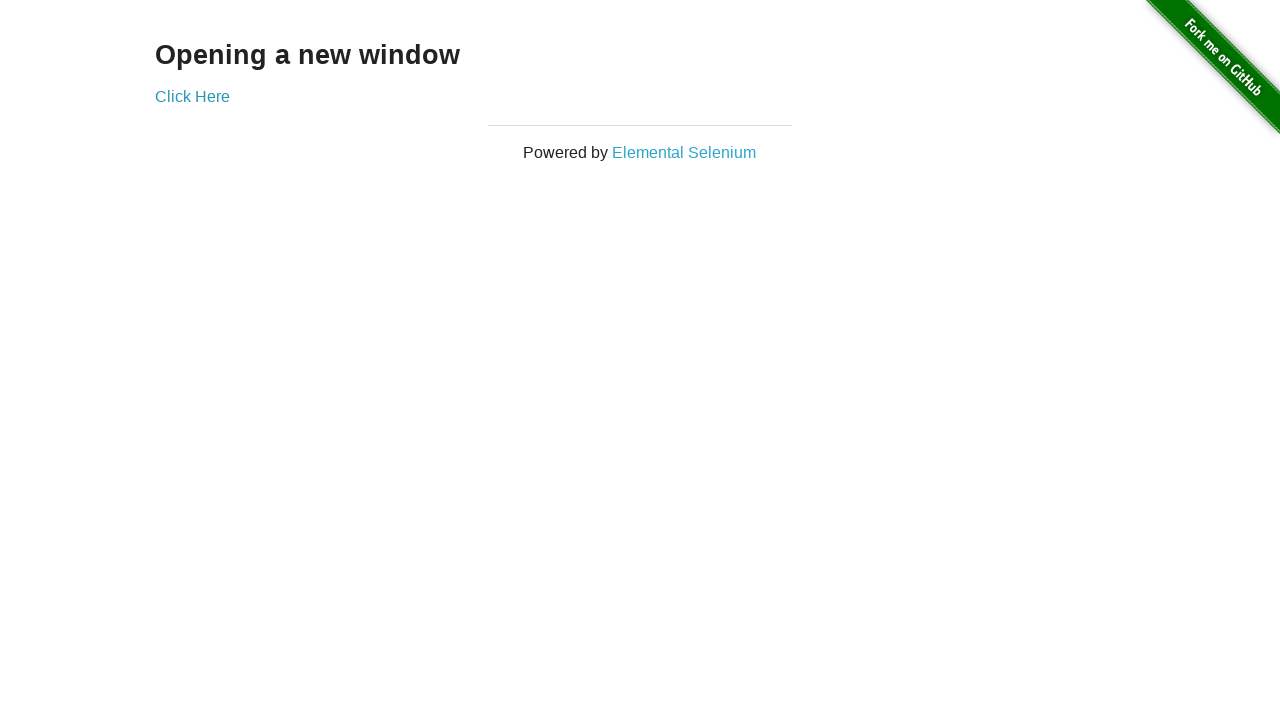